Interacts with a web table by selecting checkboxes for specific users and retrieving user data from table rows

Starting URL: https://selectorshub.com/xpath-practice-page/

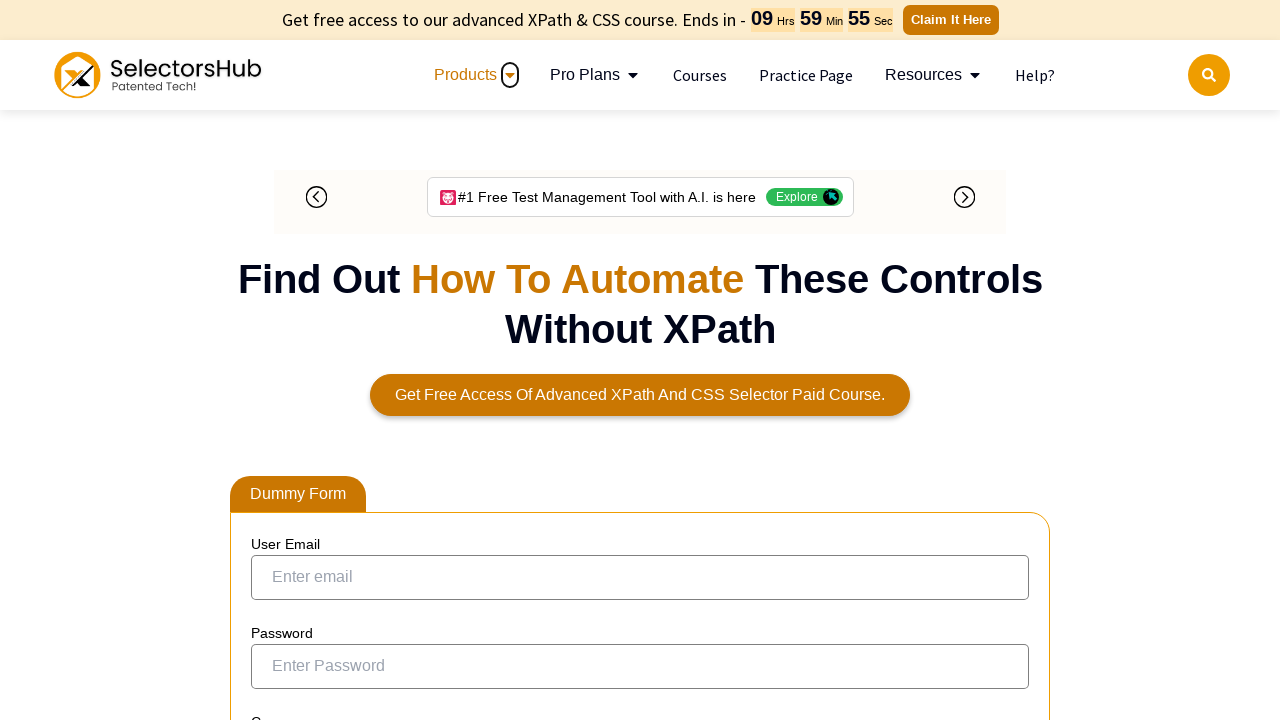

Clicked checkbox for Joe.Root at (274, 353) on xpath=//a[text()='Joe.Root']/parent::td/preceding-sibling::td/input
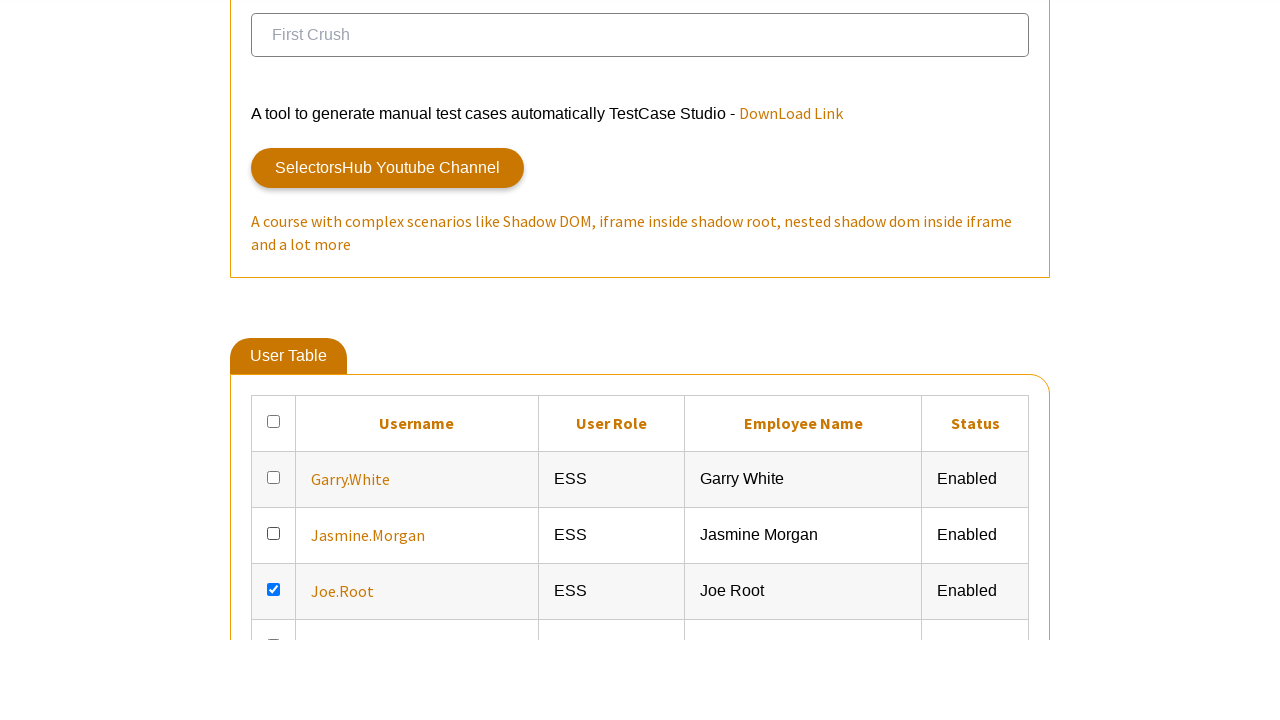

Clicked checkbox for Garry.White at (274, 609) on xpath=//a[text()='Garry.White']/parent::td/preceding-sibling::td/input
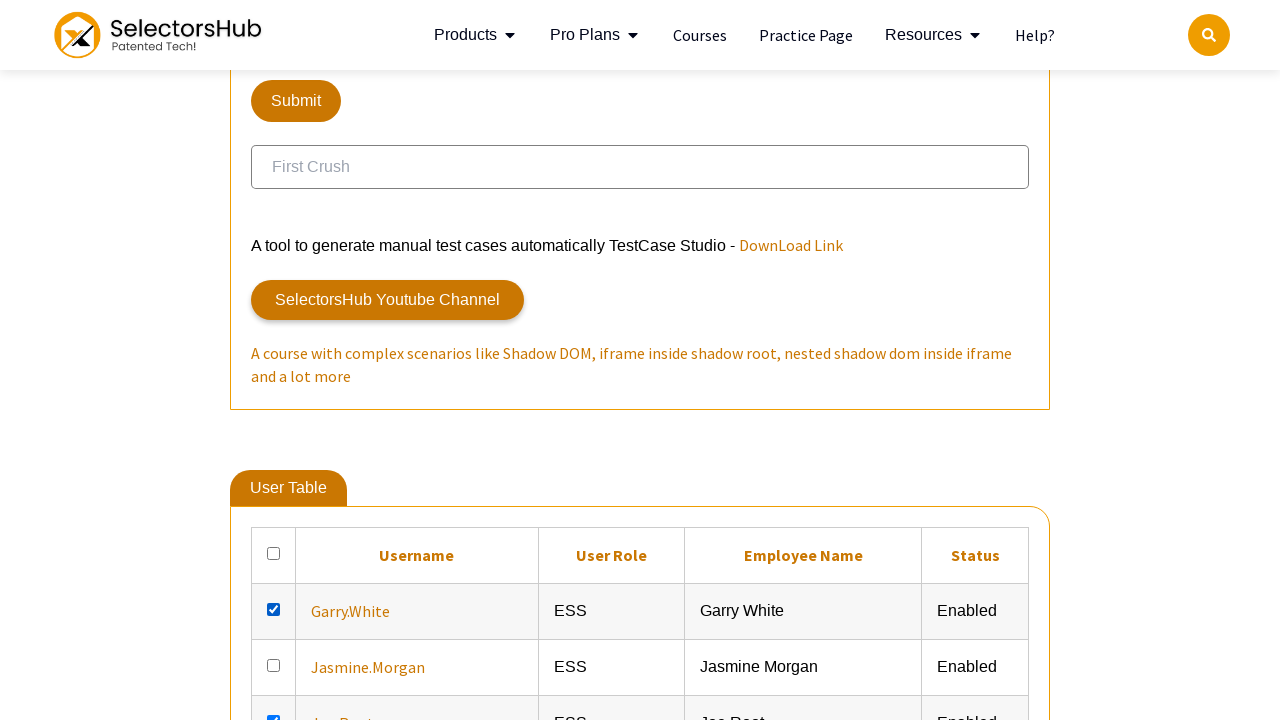

Waited for Joe.Root user data cells to load
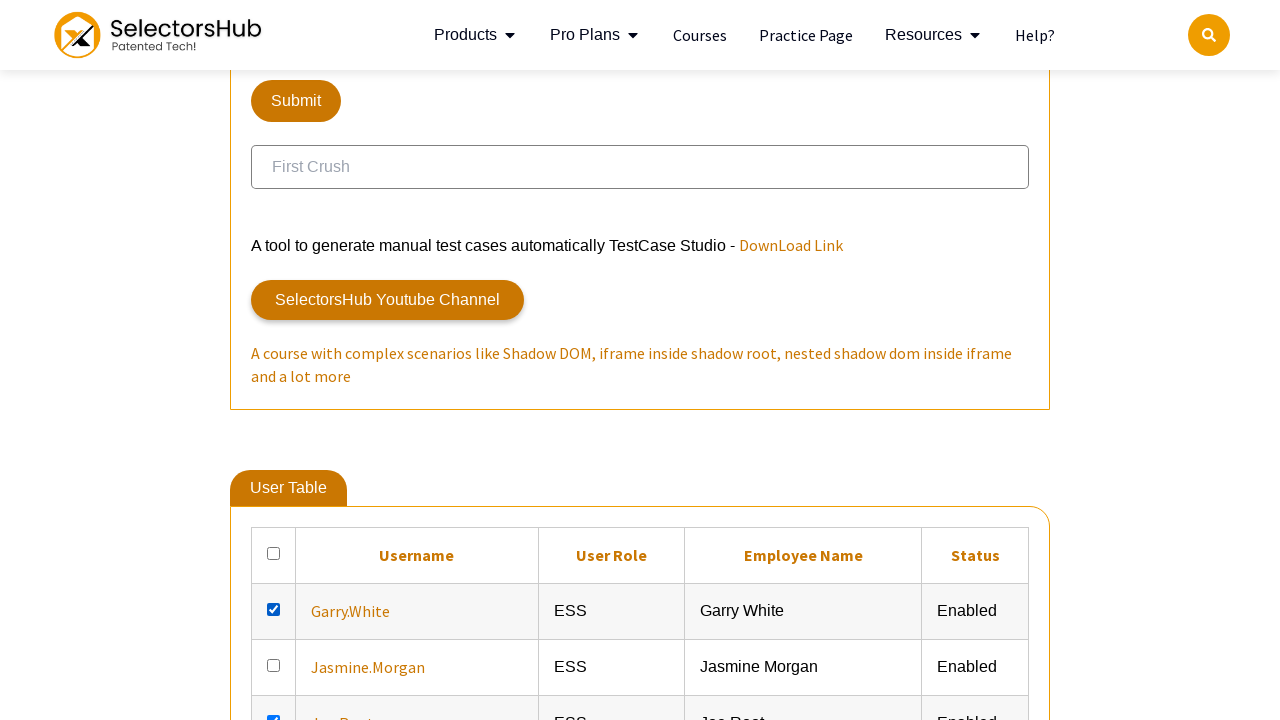

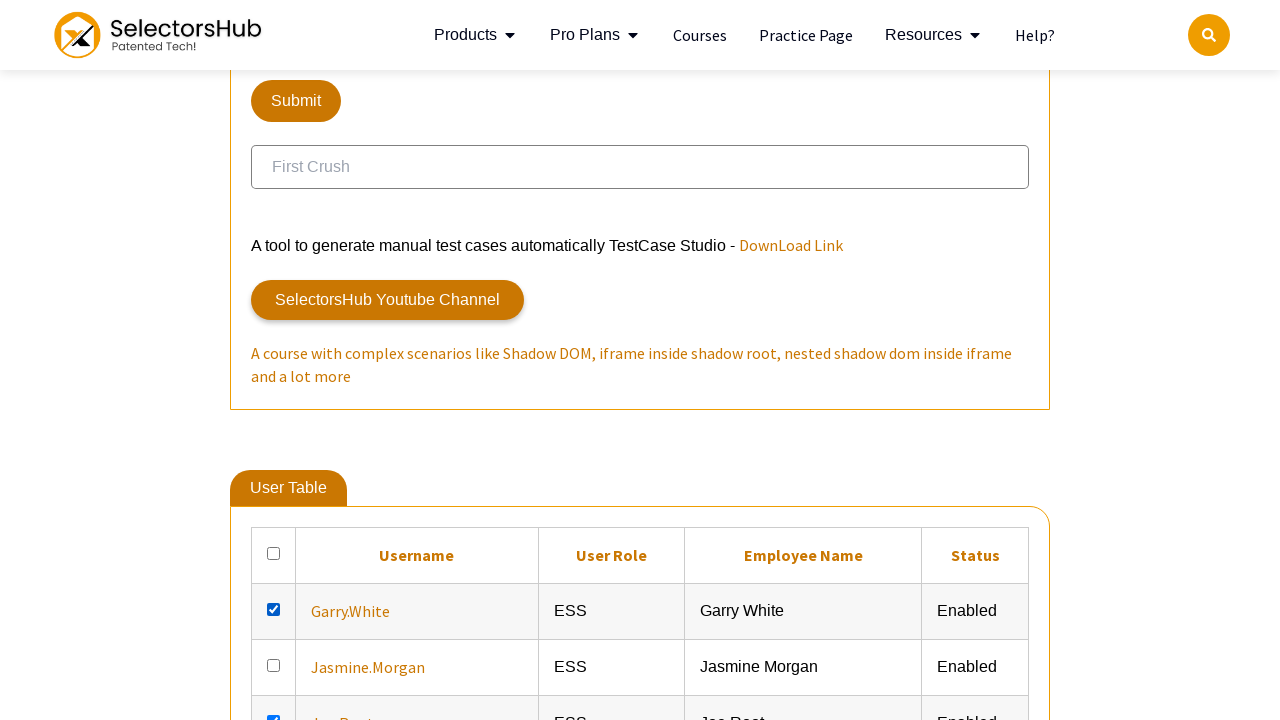